Tests the MarketPulse economic calendar by applying country filters (Colombia), unchecking holidays, selecting a date range using the latest available year, and opening the download menu to verify export options are available.

Starting URL: https://www.marketpulse.com/tools/economic-calendar/

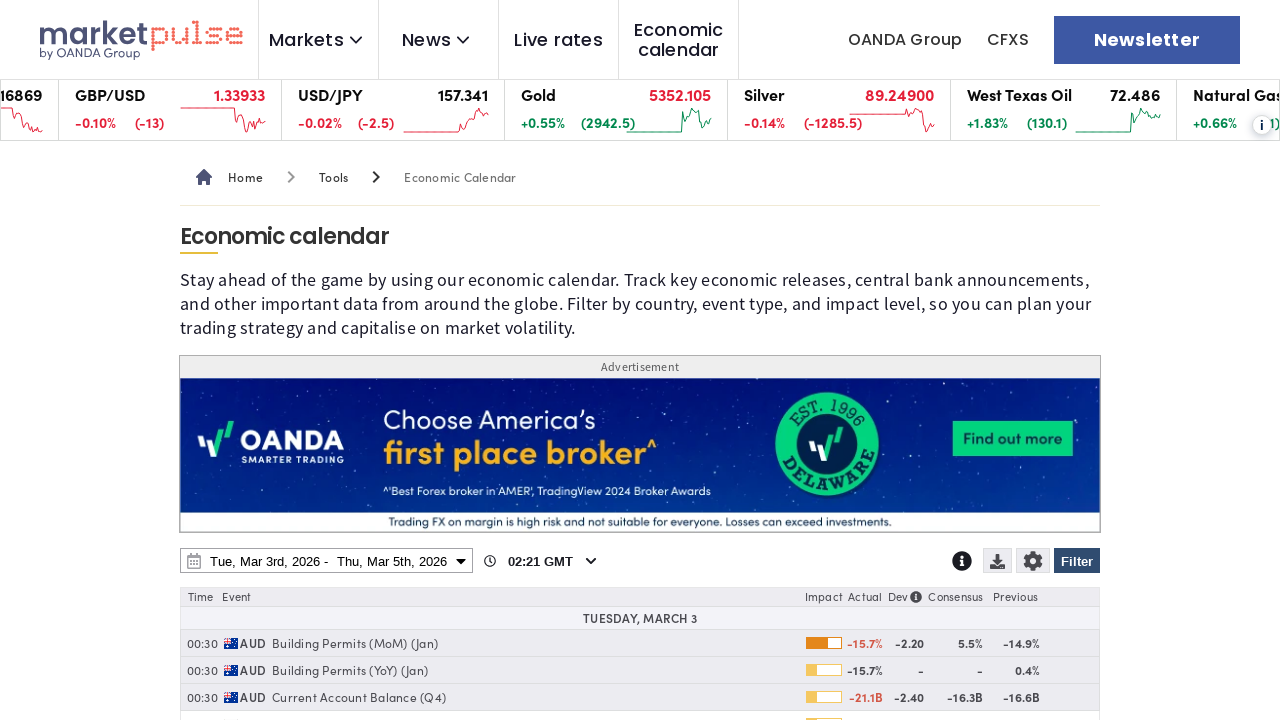

Page loaded (domcontentloaded state)
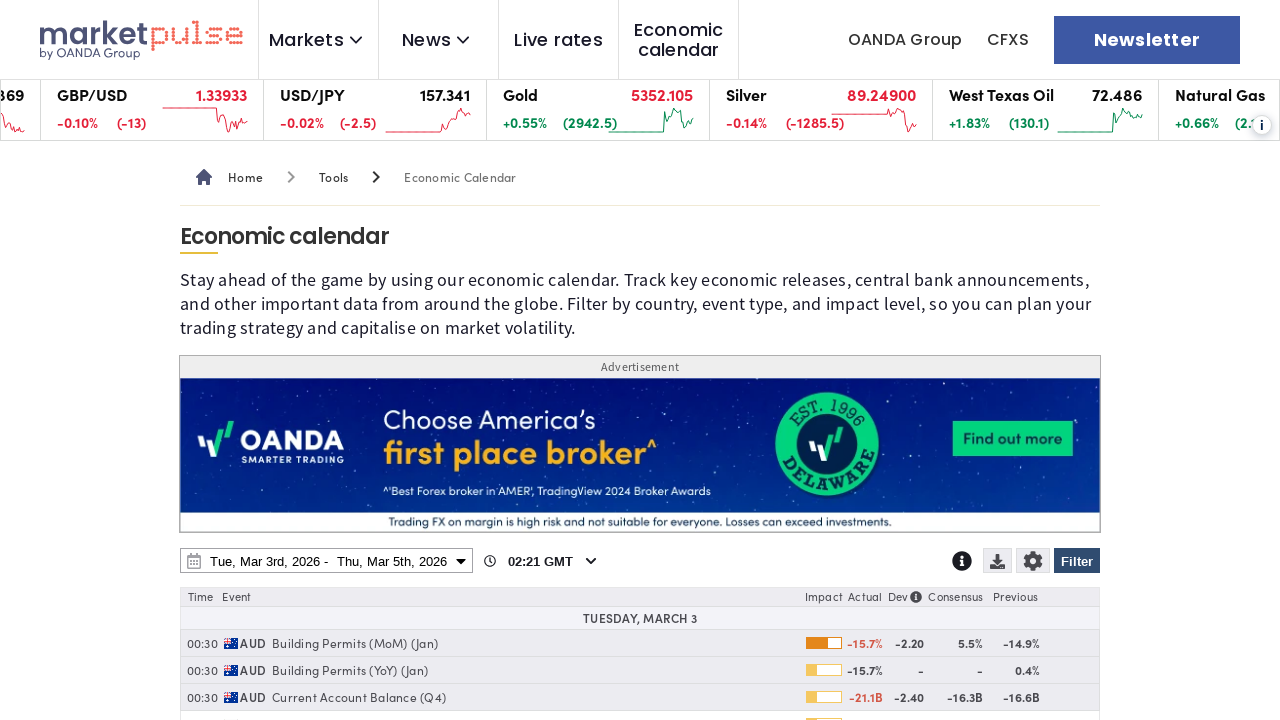

Clicked Filter button to open filter menu at (1077, 561) on internal:role=button[name="Filter"i]
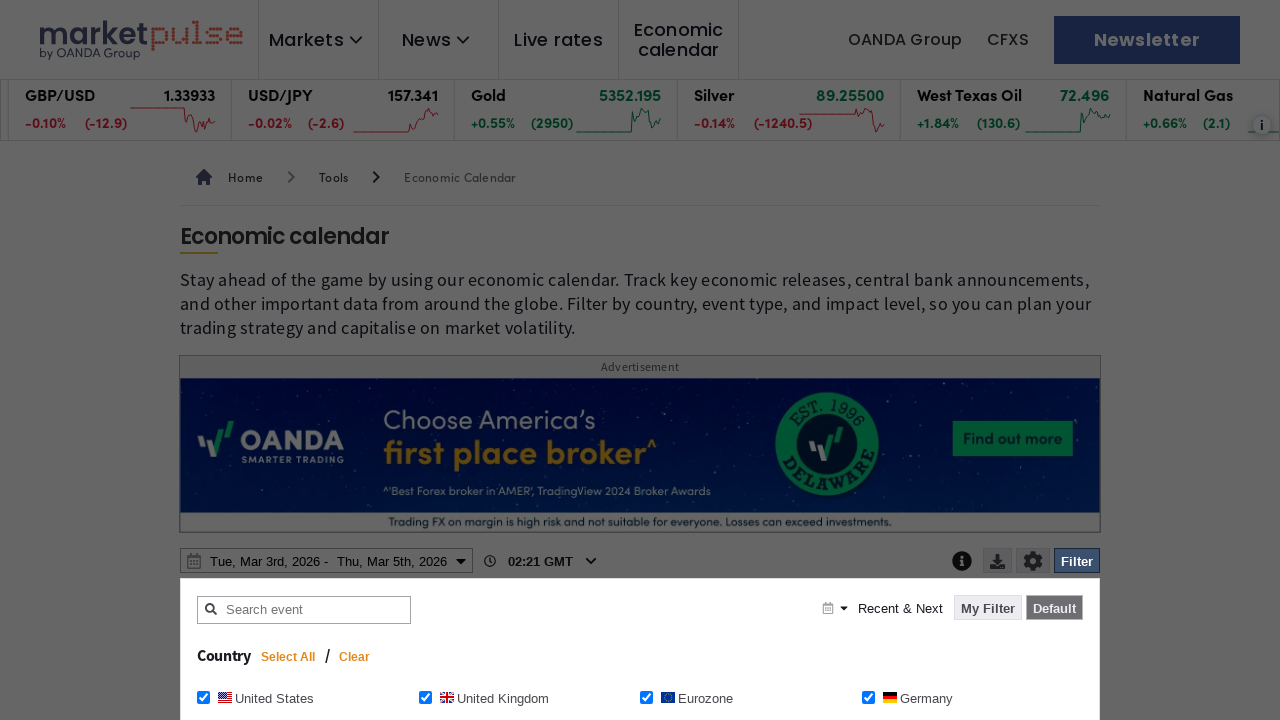

Waited for Clear button to appear in filter menu
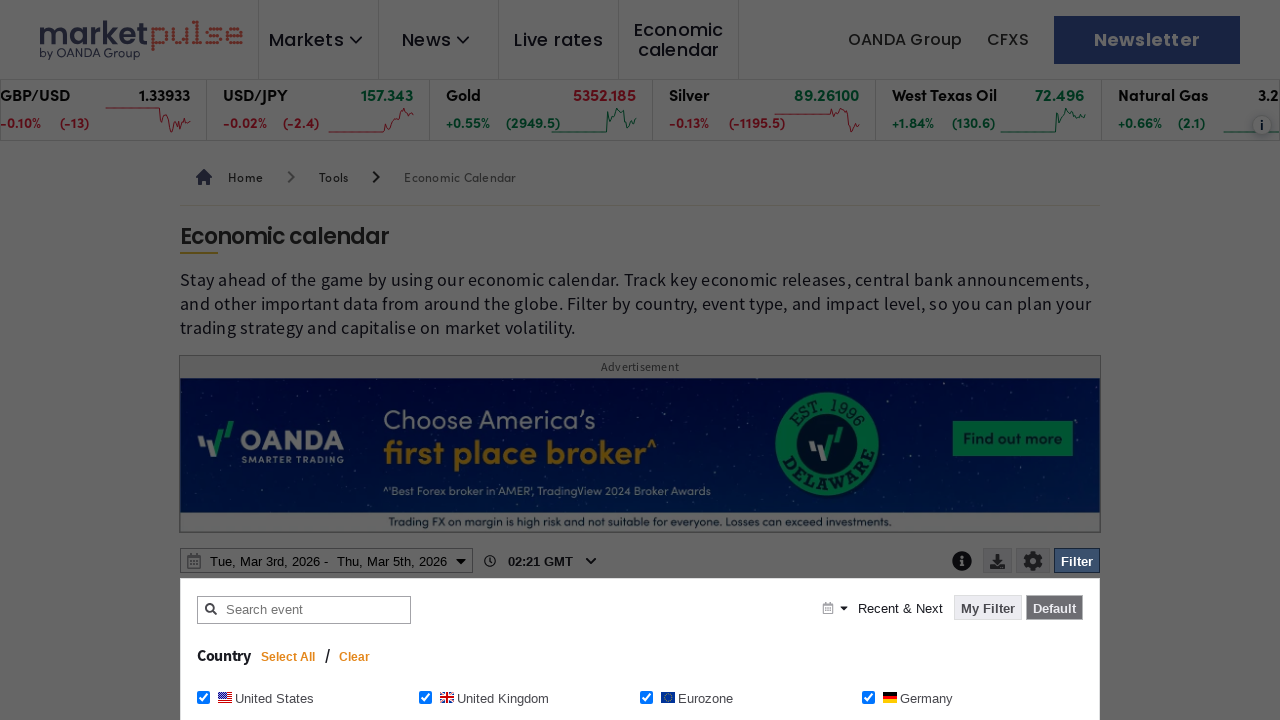

Waited 1.2 seconds for filter menu to fully render
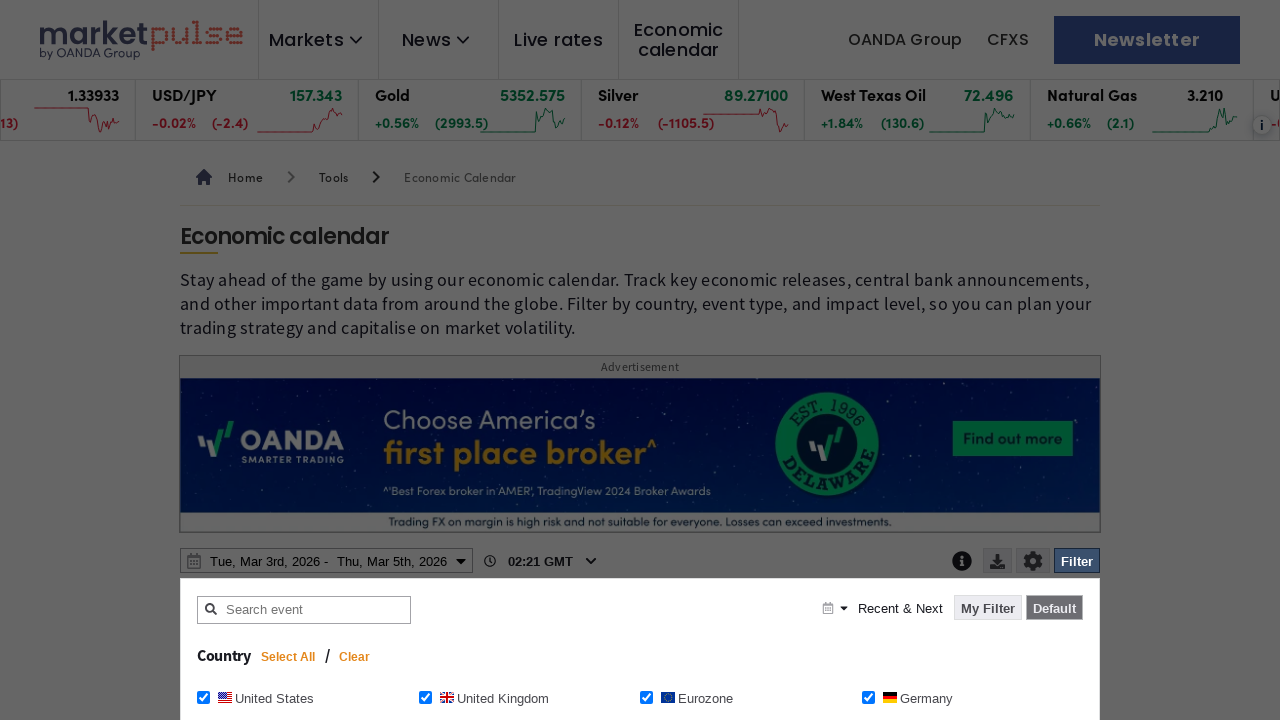

Clicked Clear button to reset all existing filters at (355, 657) on internal:role=button[name="Clear"i]
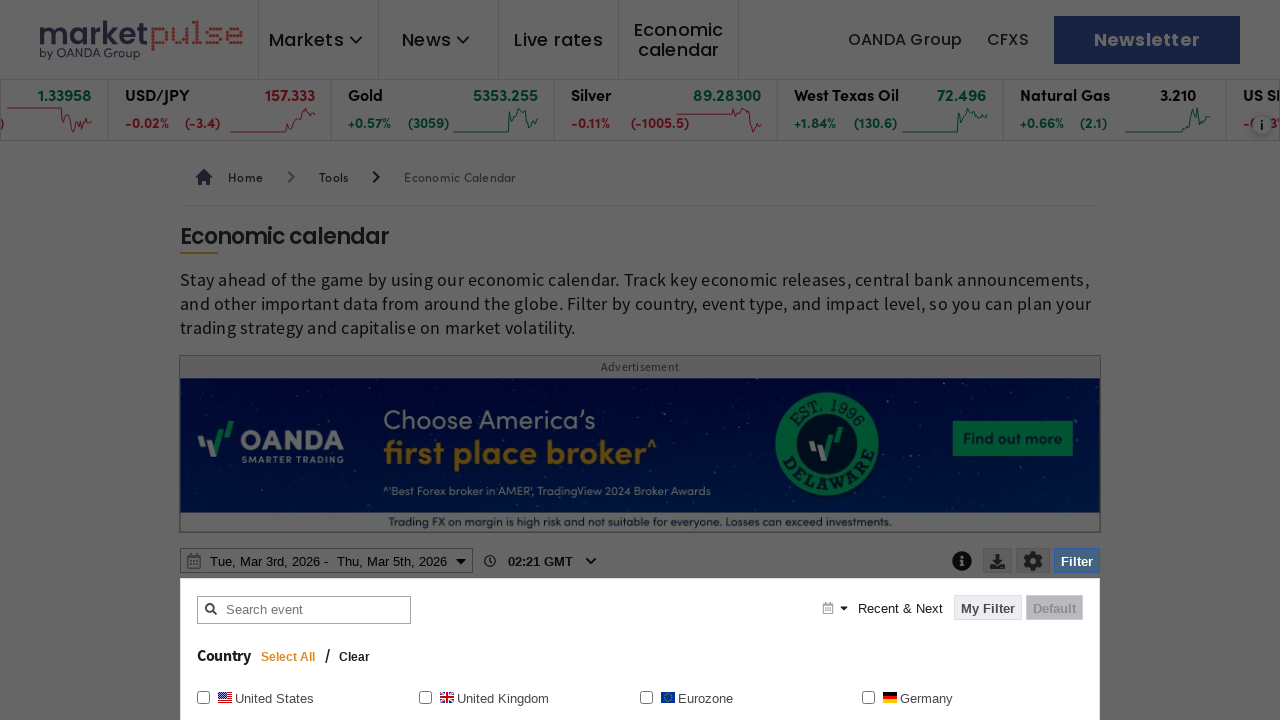

Waited 1.2 seconds after clearing filters
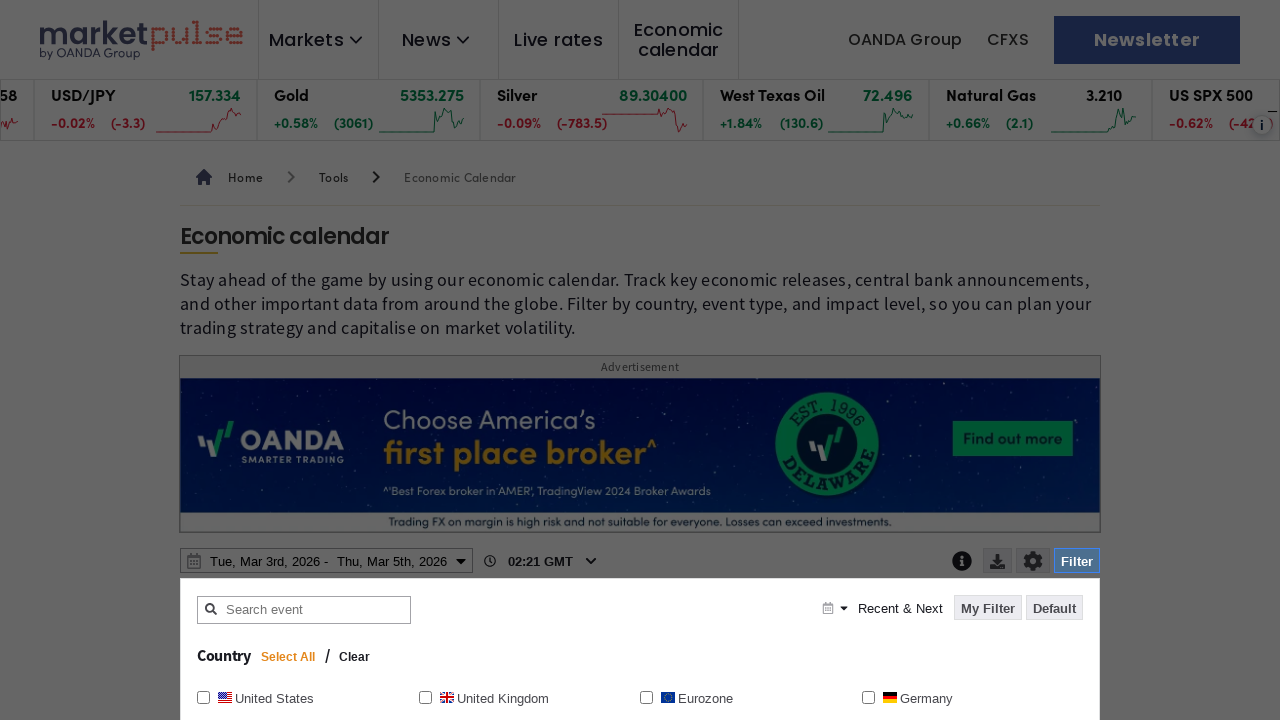

Checked Colombia country filter checkbox at (204, 360) on internal:role=checkbox[name="Colombia Colombia"i]
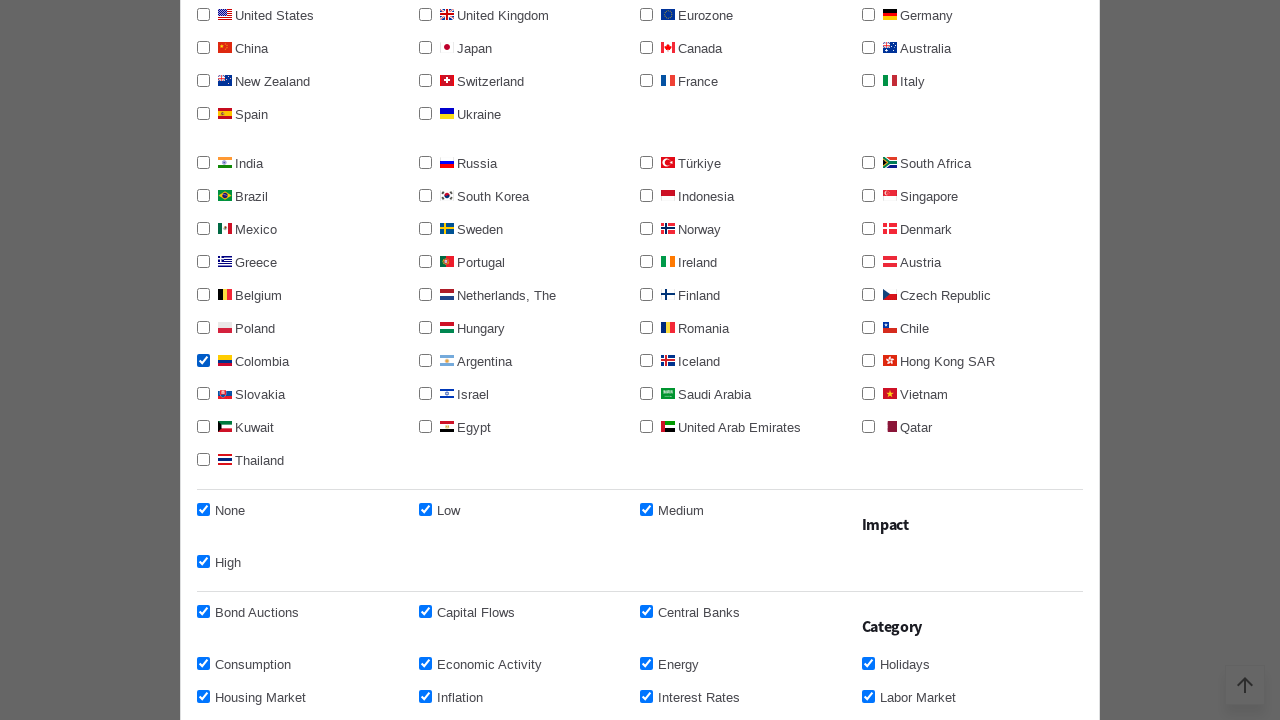

Waited 1.2 seconds after selecting Colombia filter
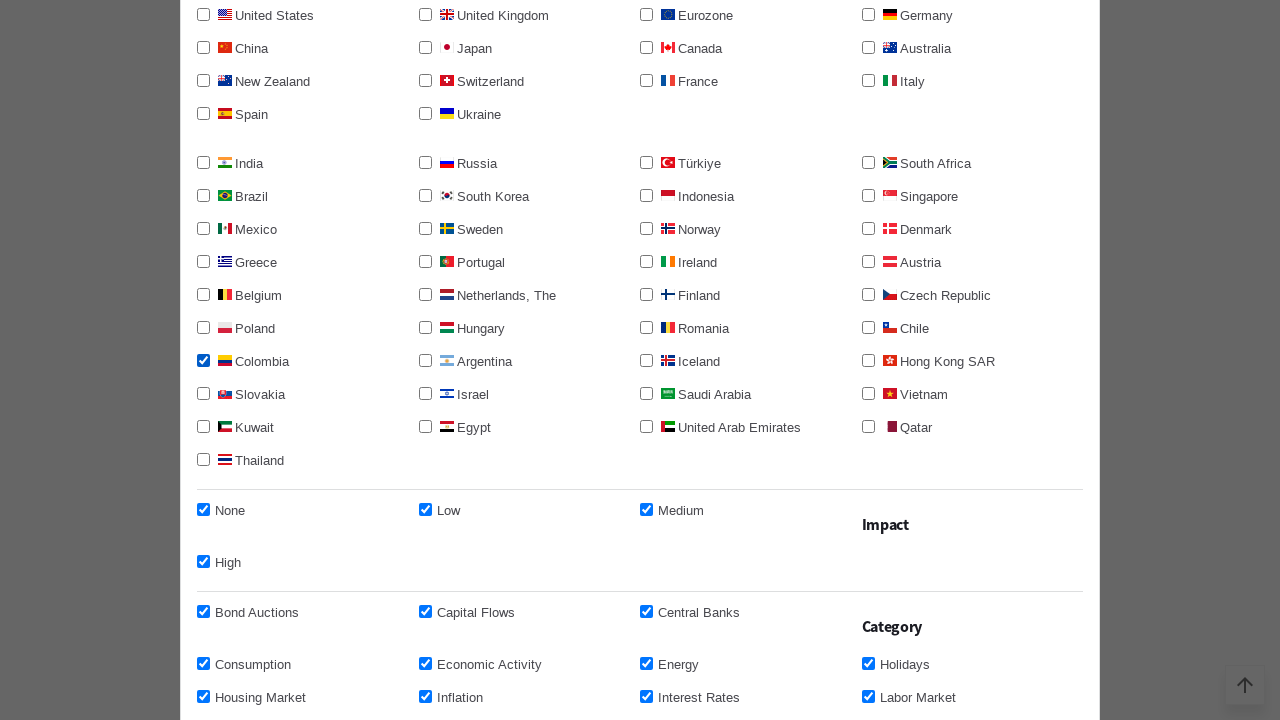

Located Holidays checkbox element
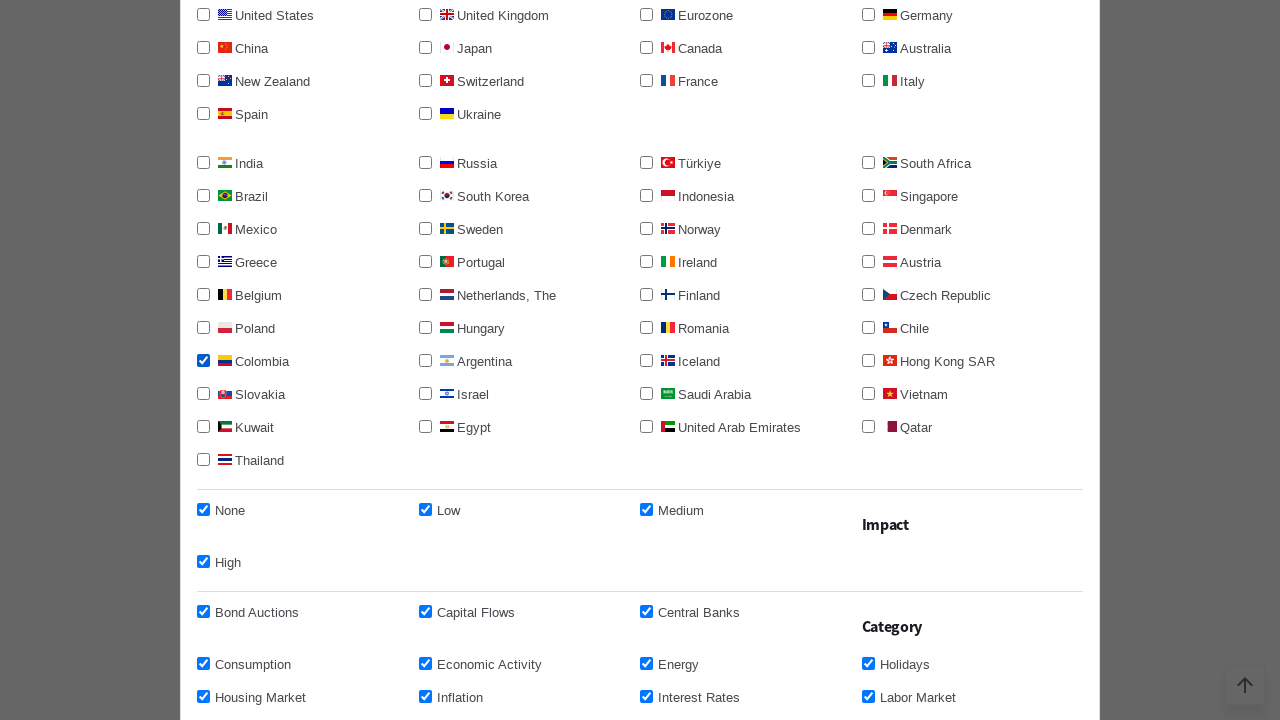

Unchecked Holidays checkbox at (868, 663) on internal:role=checkbox[name="Holidays"i]
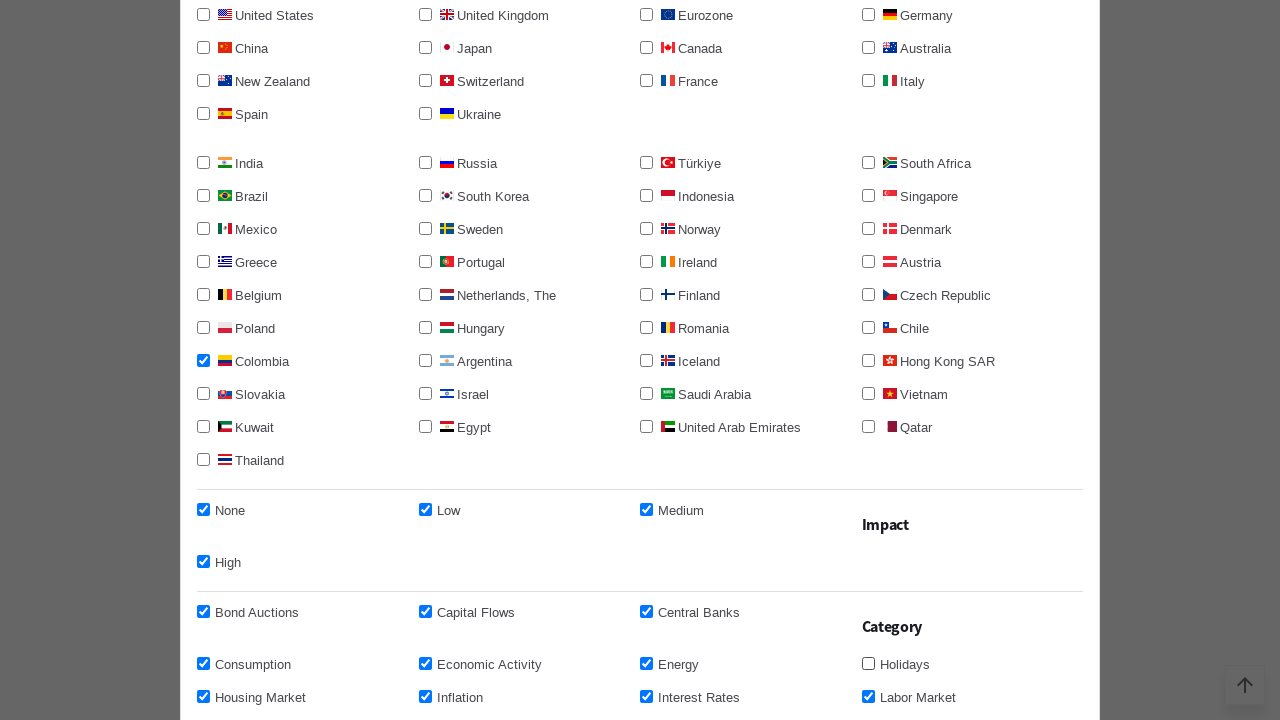

Waited 1.2 seconds after handling Holidays checkbox
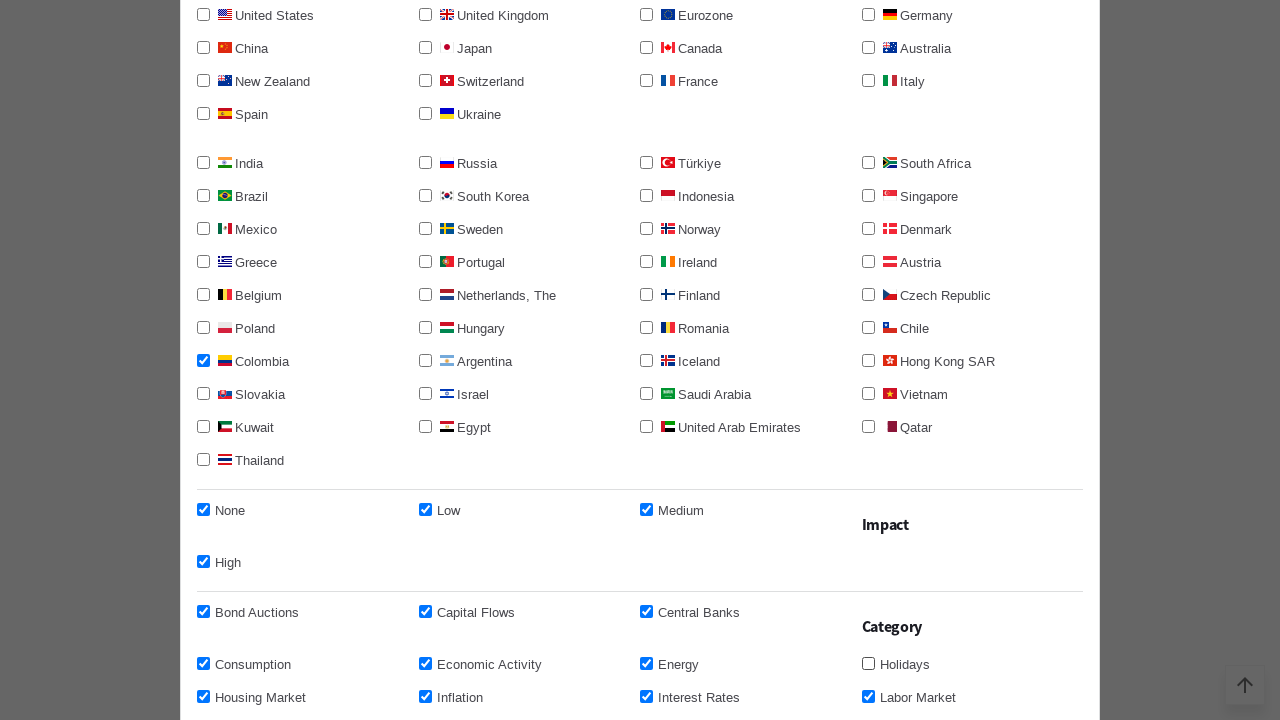

Clicked Apply filter button to apply Colombia filter and holiday settings at (1030, 360) on internal:role=button[name="Apply filter"i]
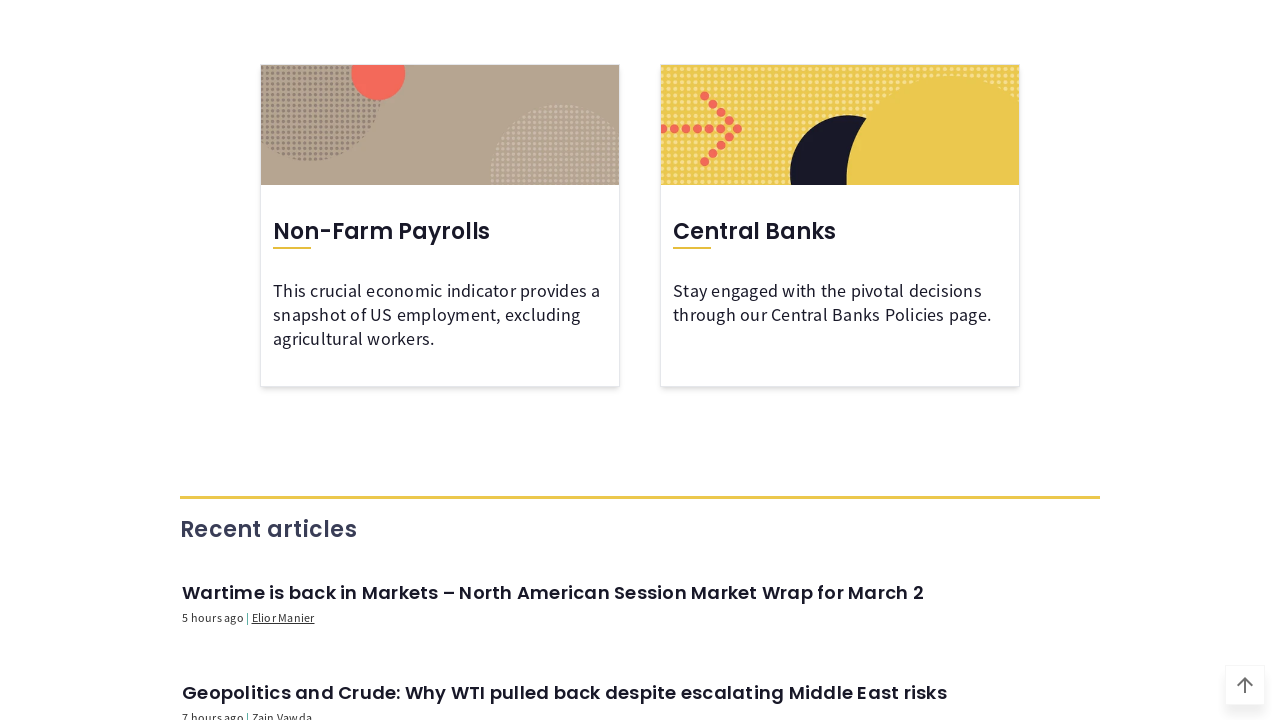

Waited 1.2 seconds for filters to be applied
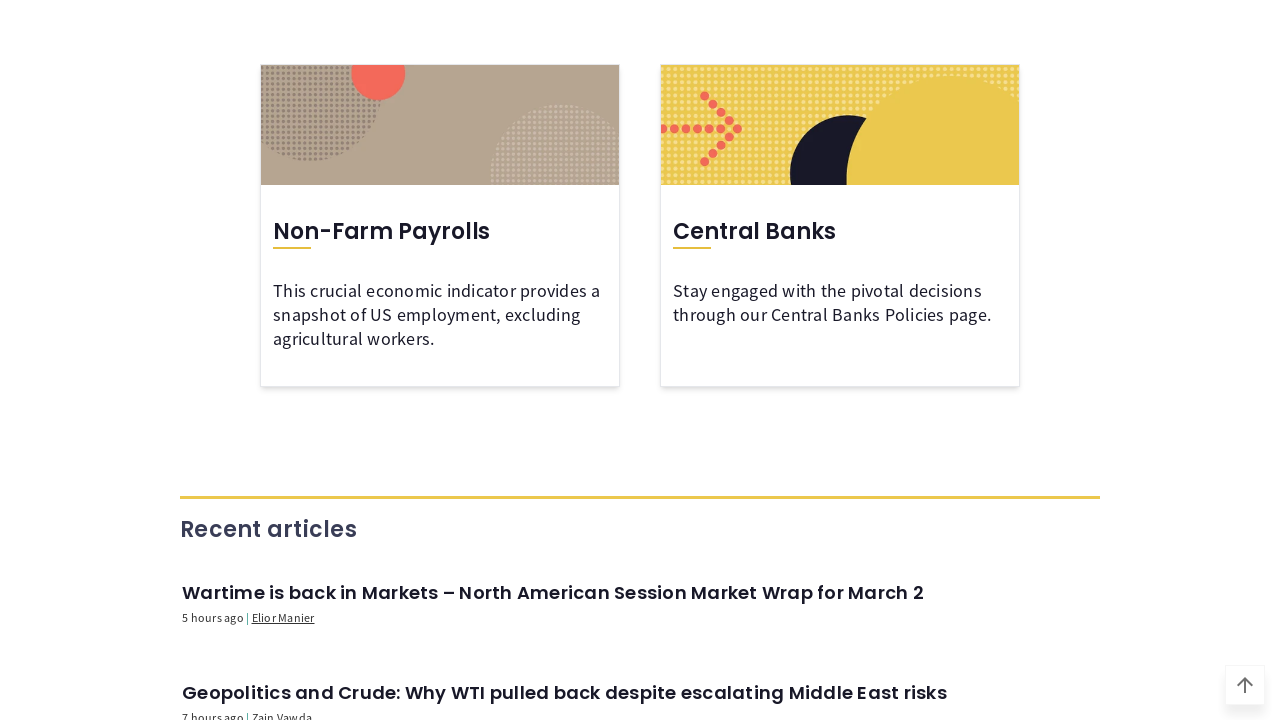

Clicked date range picker button to open calendar at (326, 361) on internal:role=button[name=/^.* - .*$/]
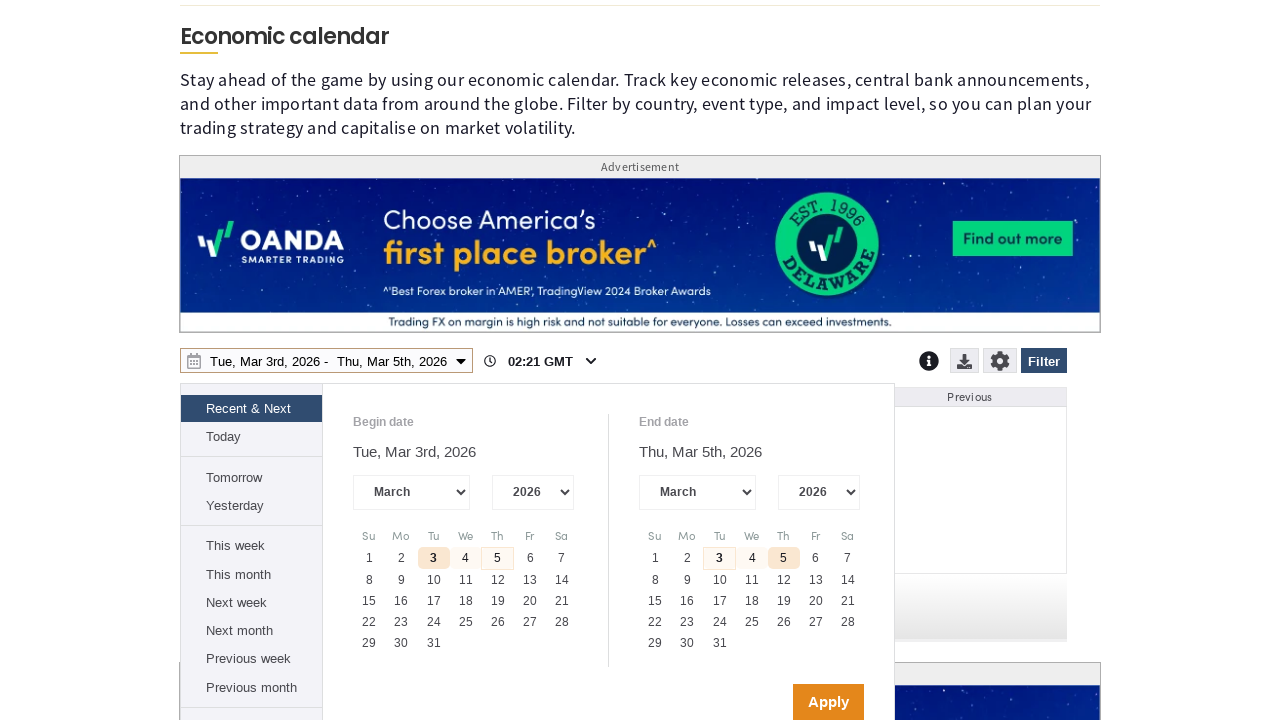

Waited 1.2 seconds for date range picker to open
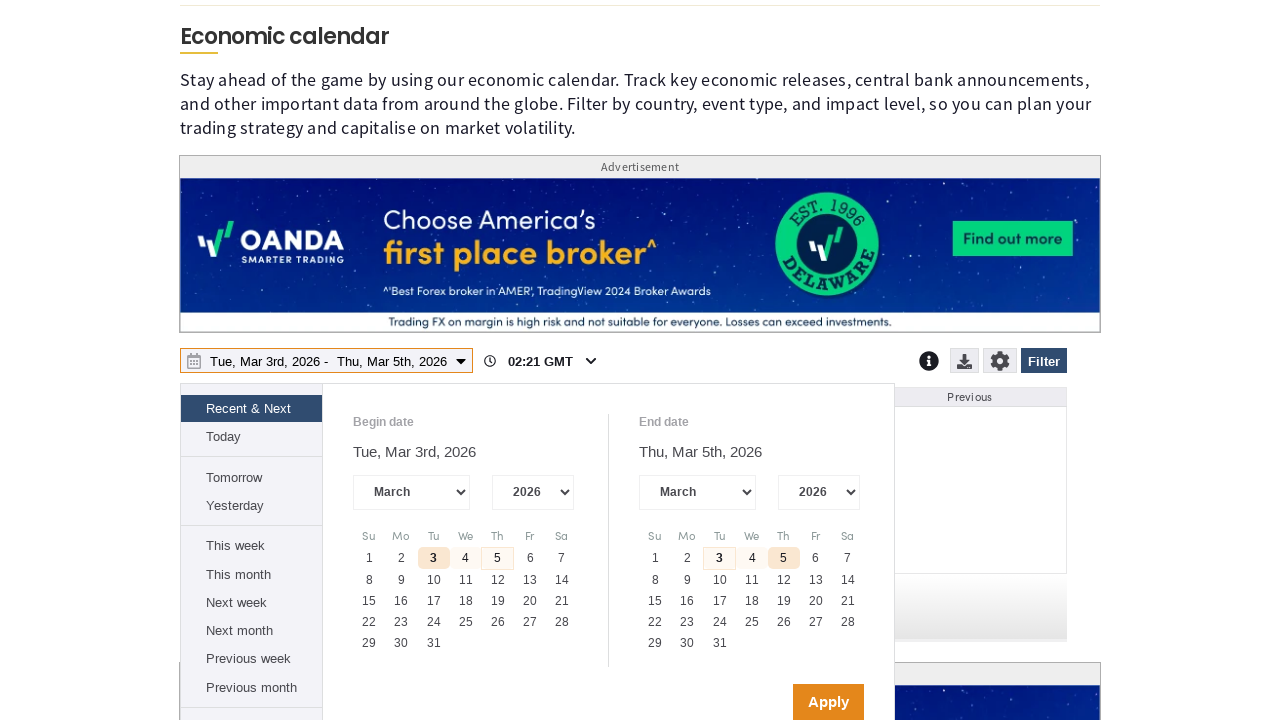

Located year combobox (4th combobox element)
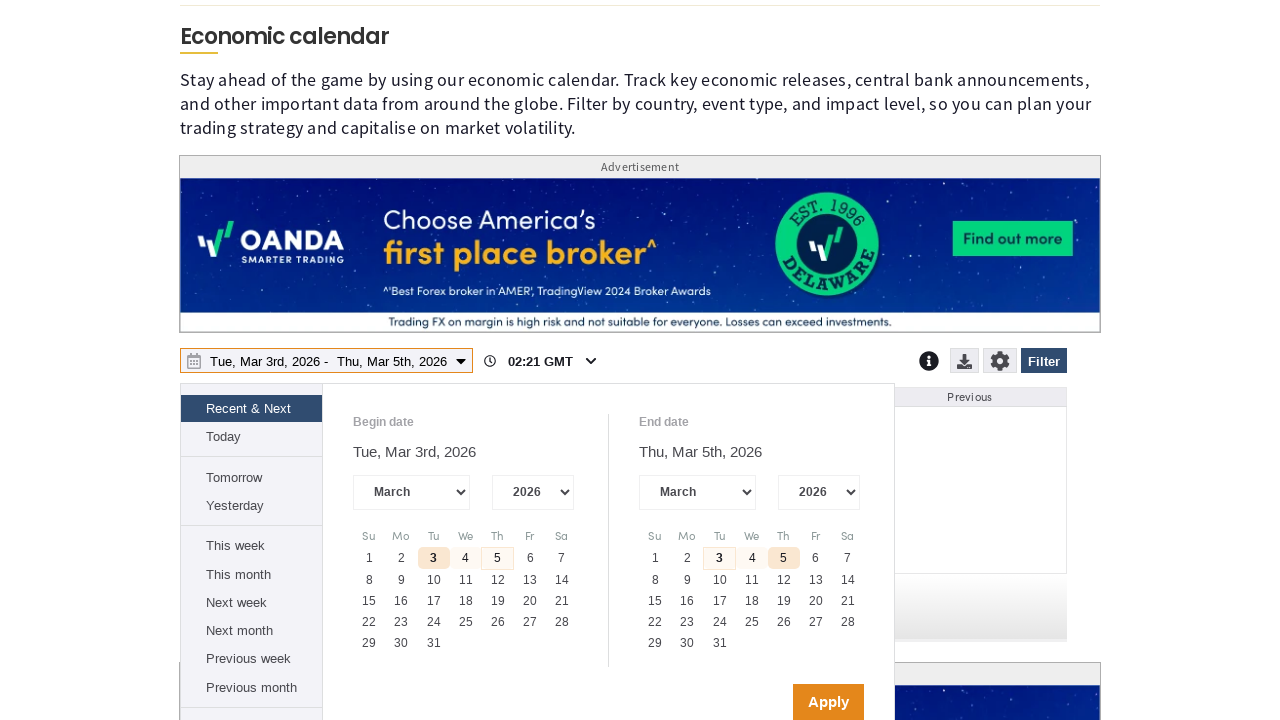

Waited for year select element to be attached to DOM
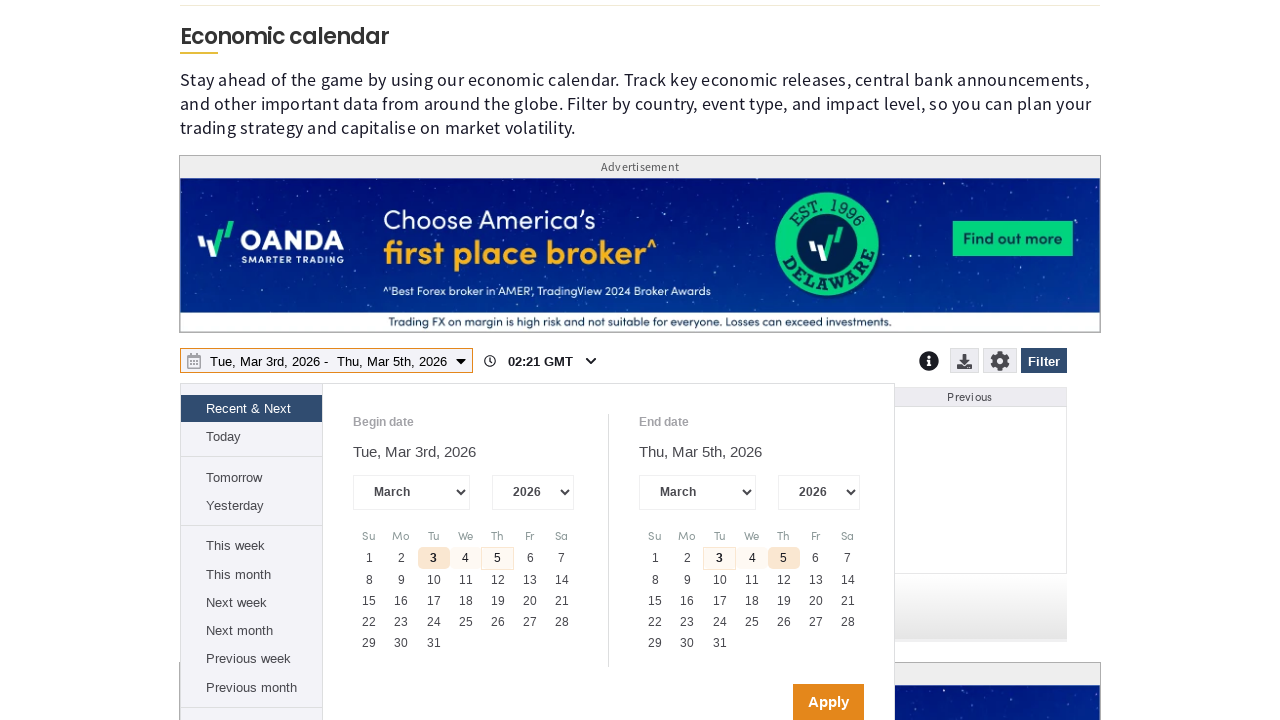

Retrieved available years from combobox: ['2007', '2008', '2009', '2010', '2011', '2012', '2013', '2014', '2015', '2016', '2017', '2018', '2019', '2020', '2021', '2022', '2023', '2024', '2025', '2026', '2027']
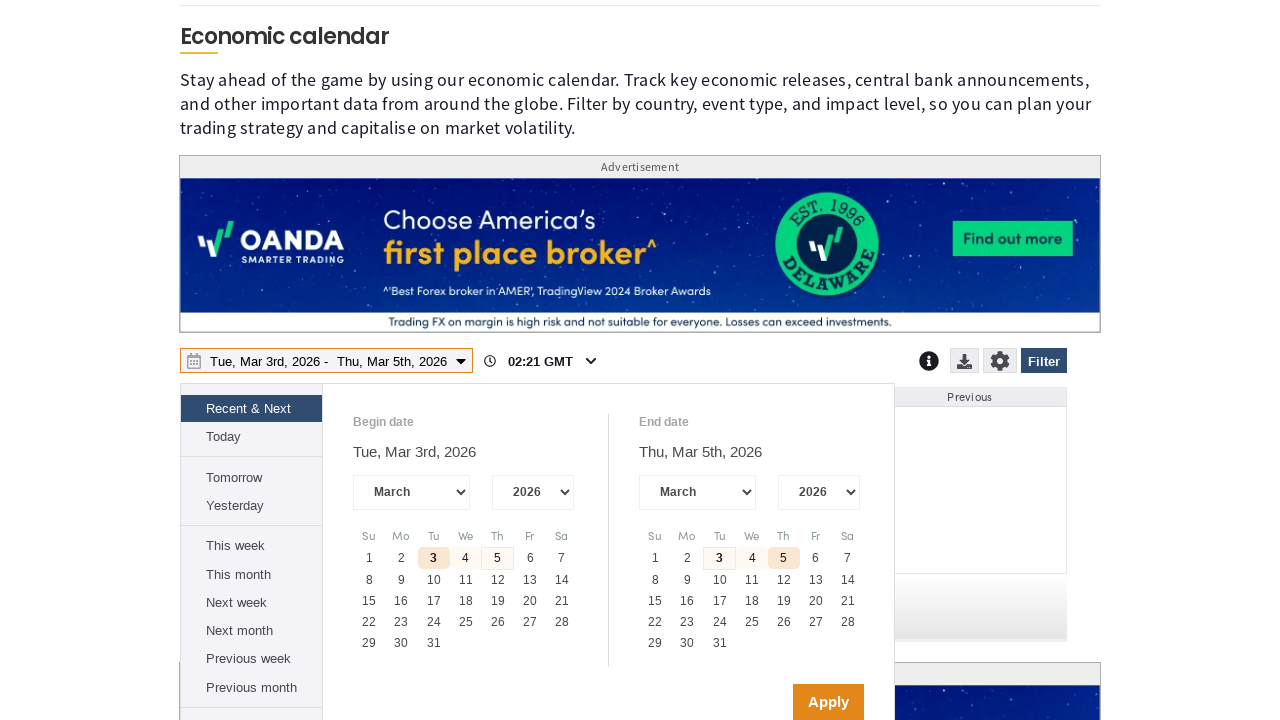

Identified latest available year: 2027
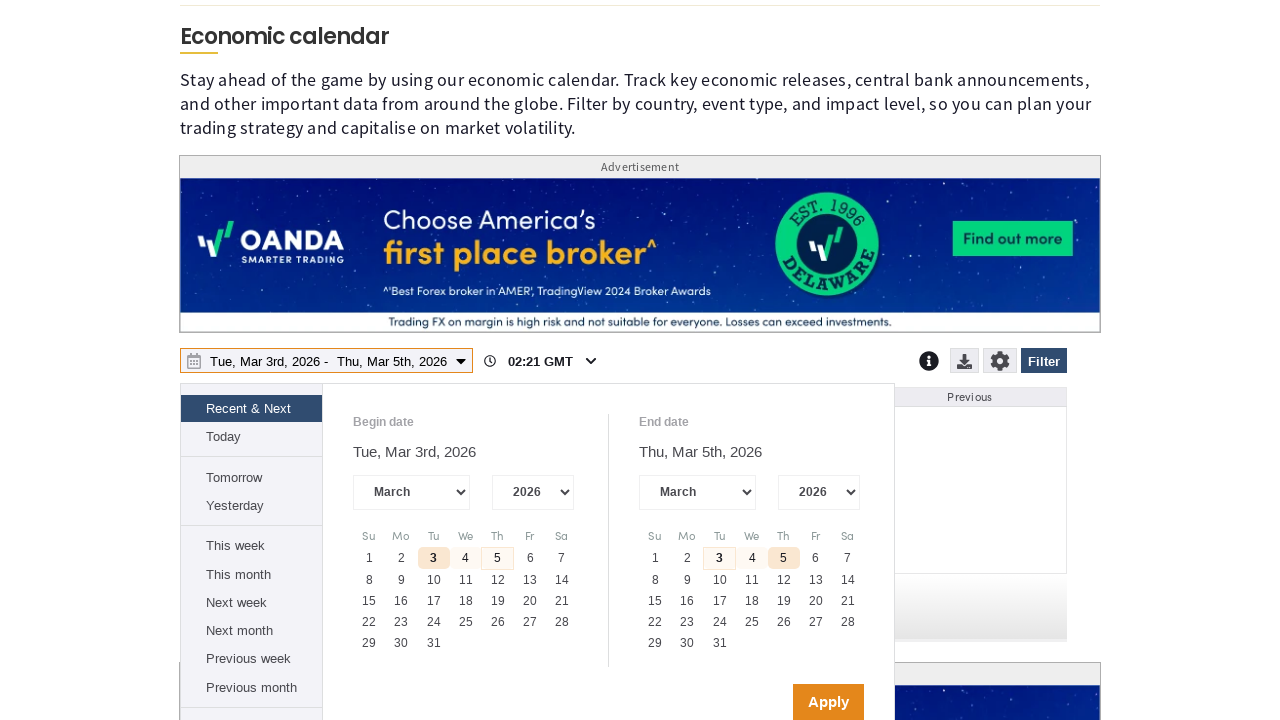

Selected year 2027 from the year combobox on internal:role=combobox >> nth=3
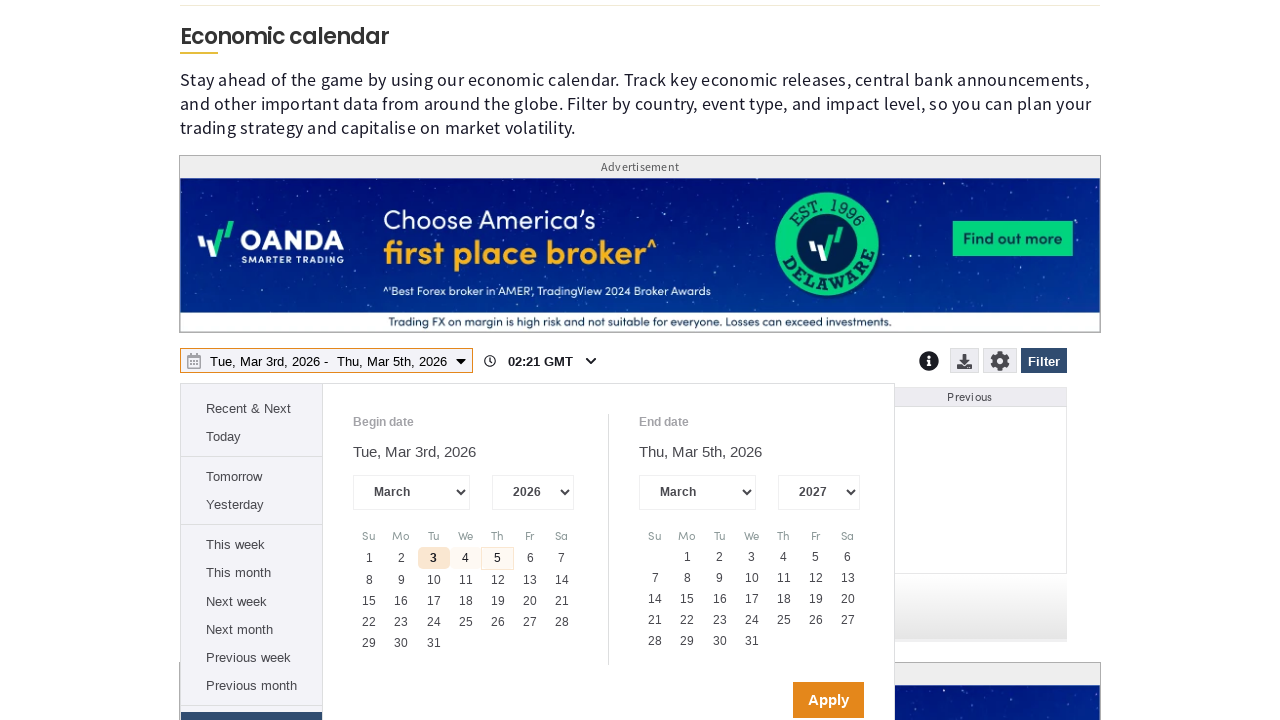

Waited 1.2 seconds after selecting year
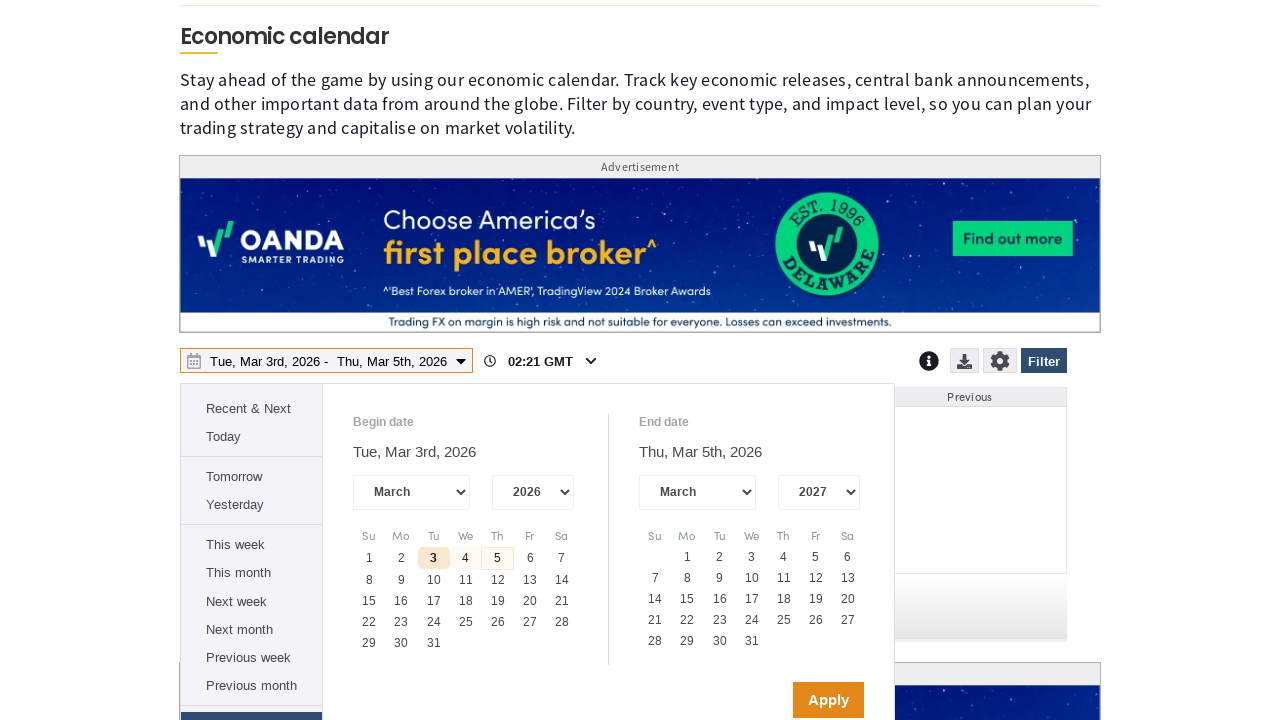

Located all valid (non-disabled) calendar days
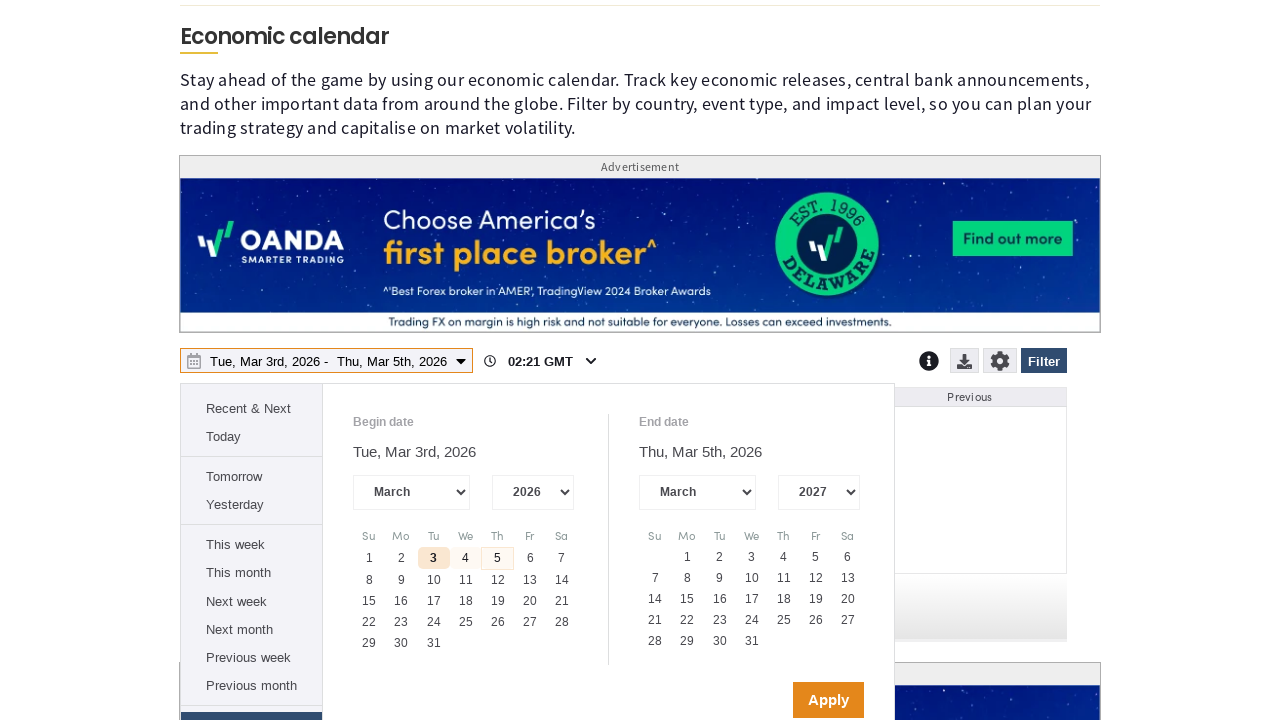

Clicked the last valid day in the calendar at (752, 641) on div[role='gridcell']:not([aria-disabled='true']) >> nth=-1
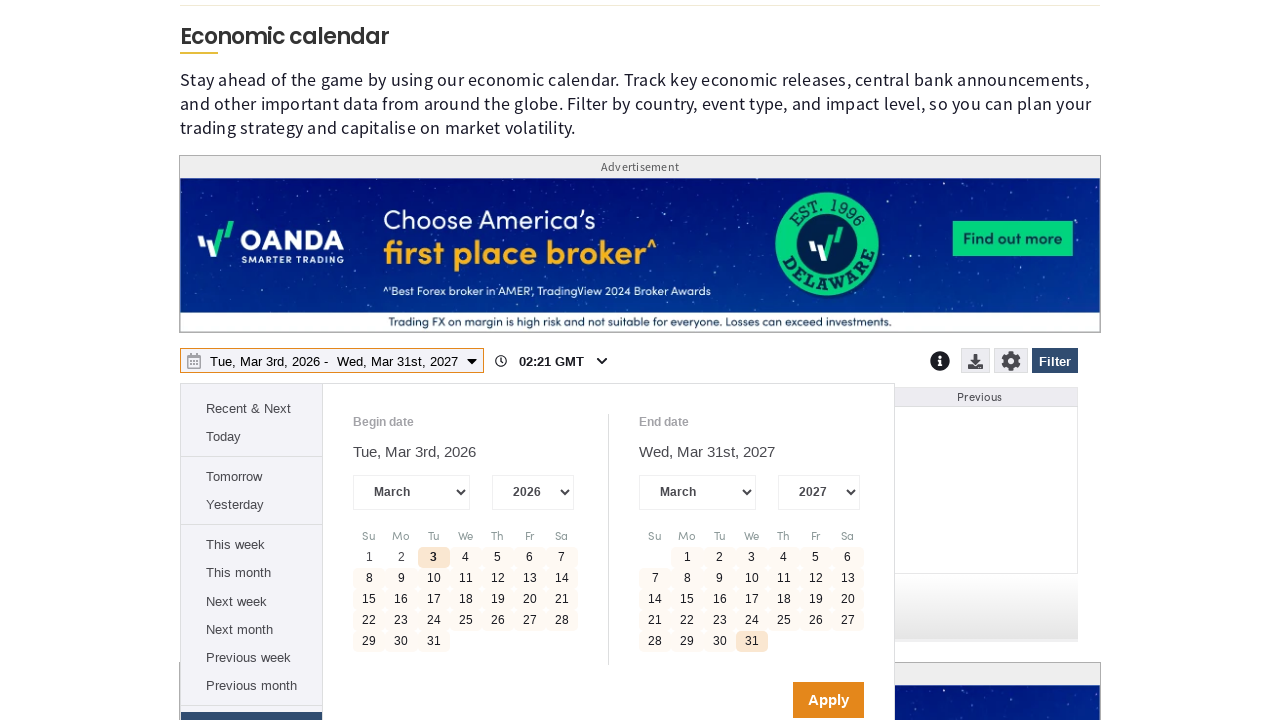

Waited 1.2 seconds after selecting day
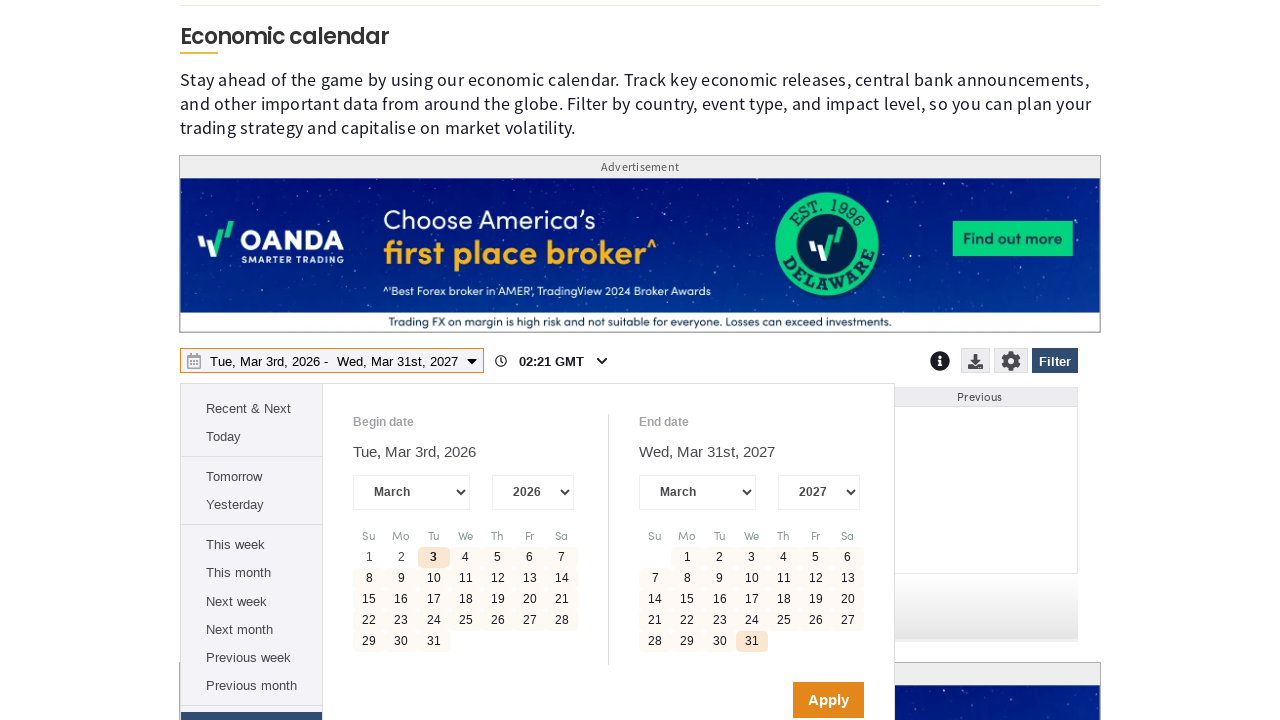

Clicked Apply button to confirm date range selection at (828, 700) on internal:role=button[name="Apply"i]
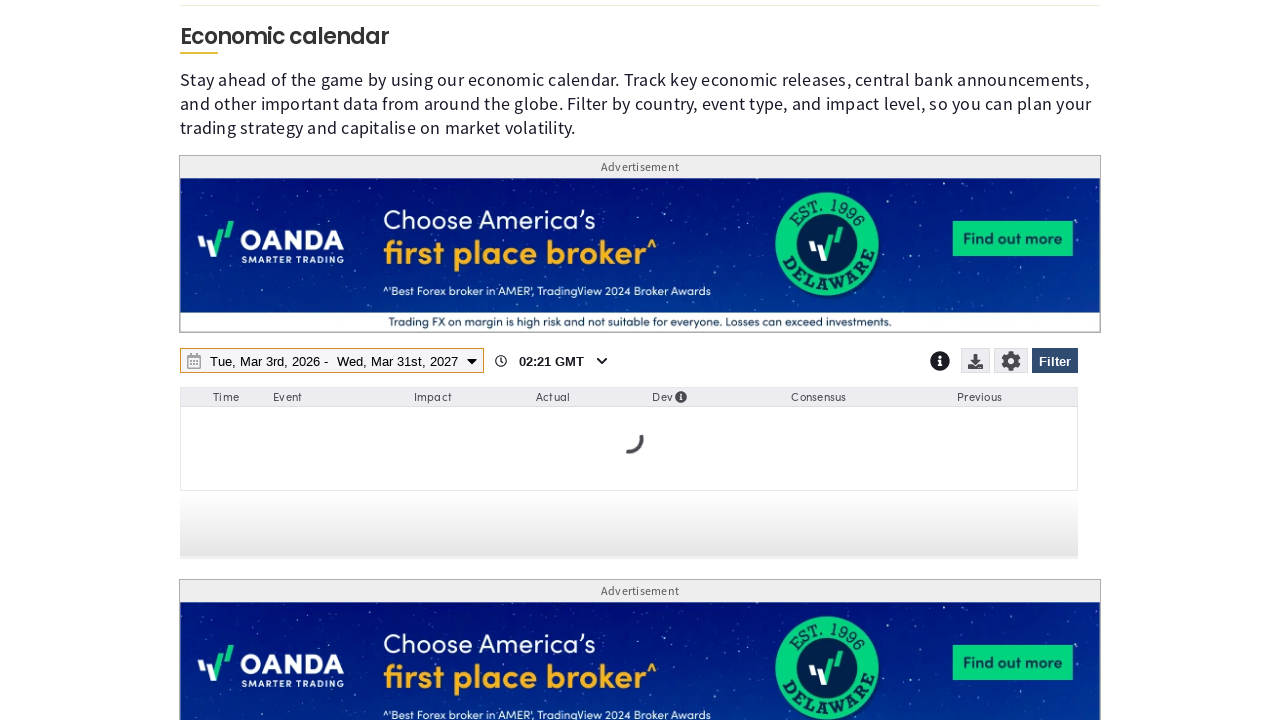

Waited 1.5 seconds for date range to be applied
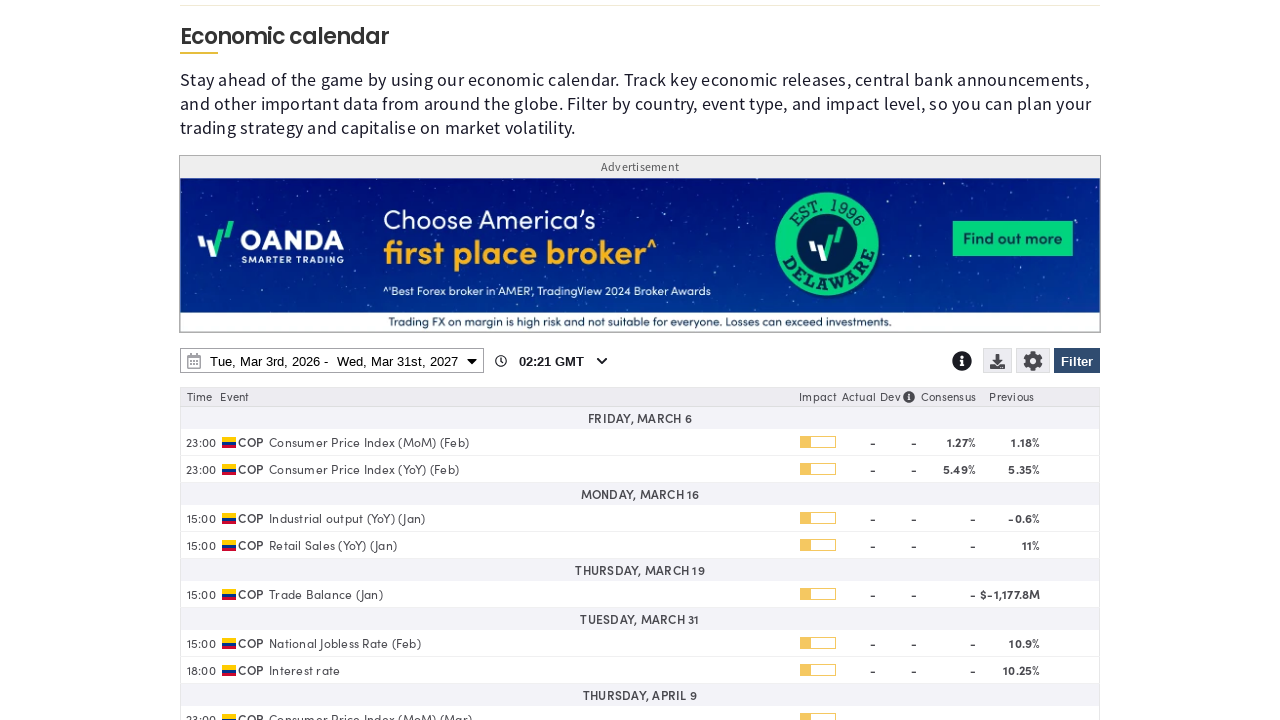

Clicked selectable wrapper to open download menu at (1000, 363) on .fxs_selectable-wrapper
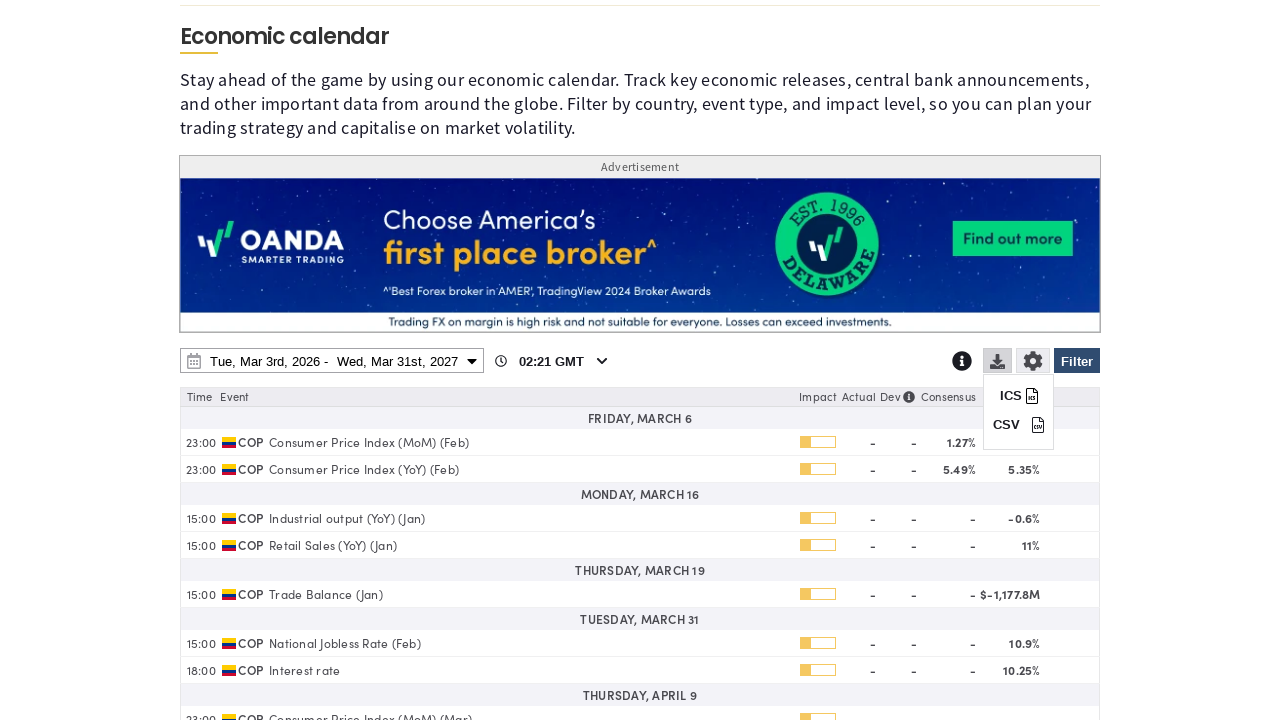

Verified ICS export option is available in download menu
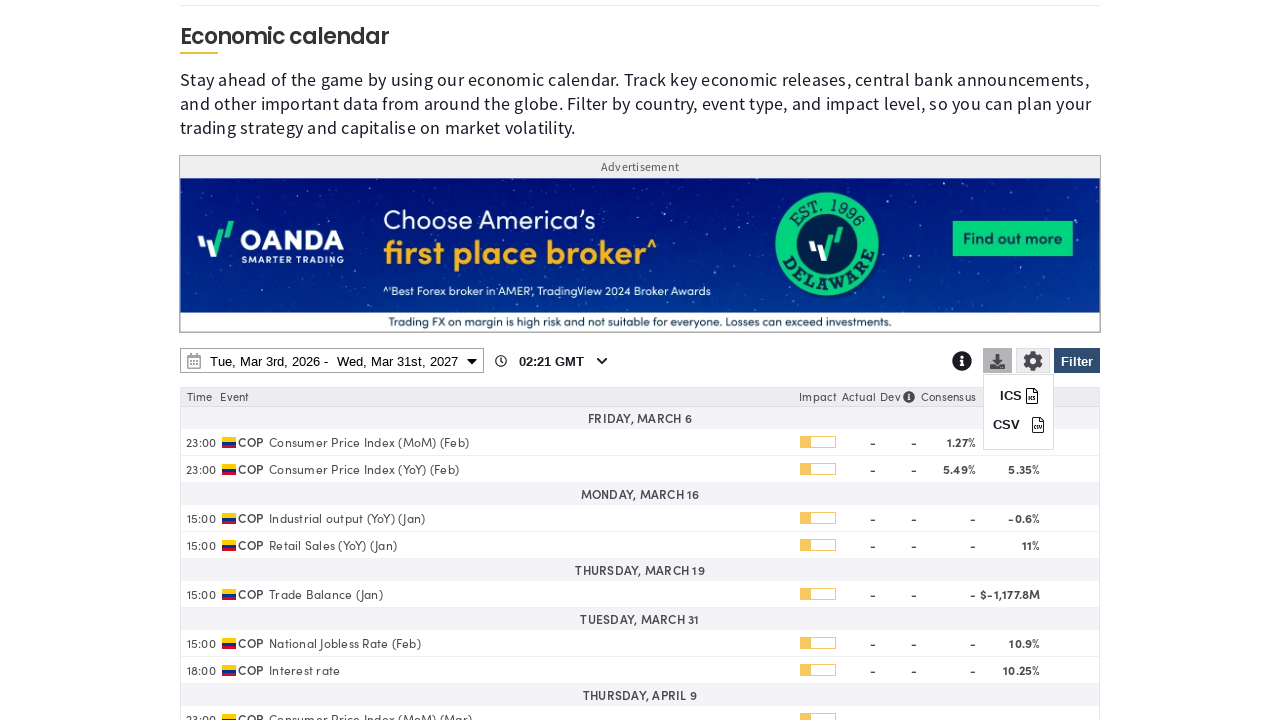

Verified CSV export option is available in download menu
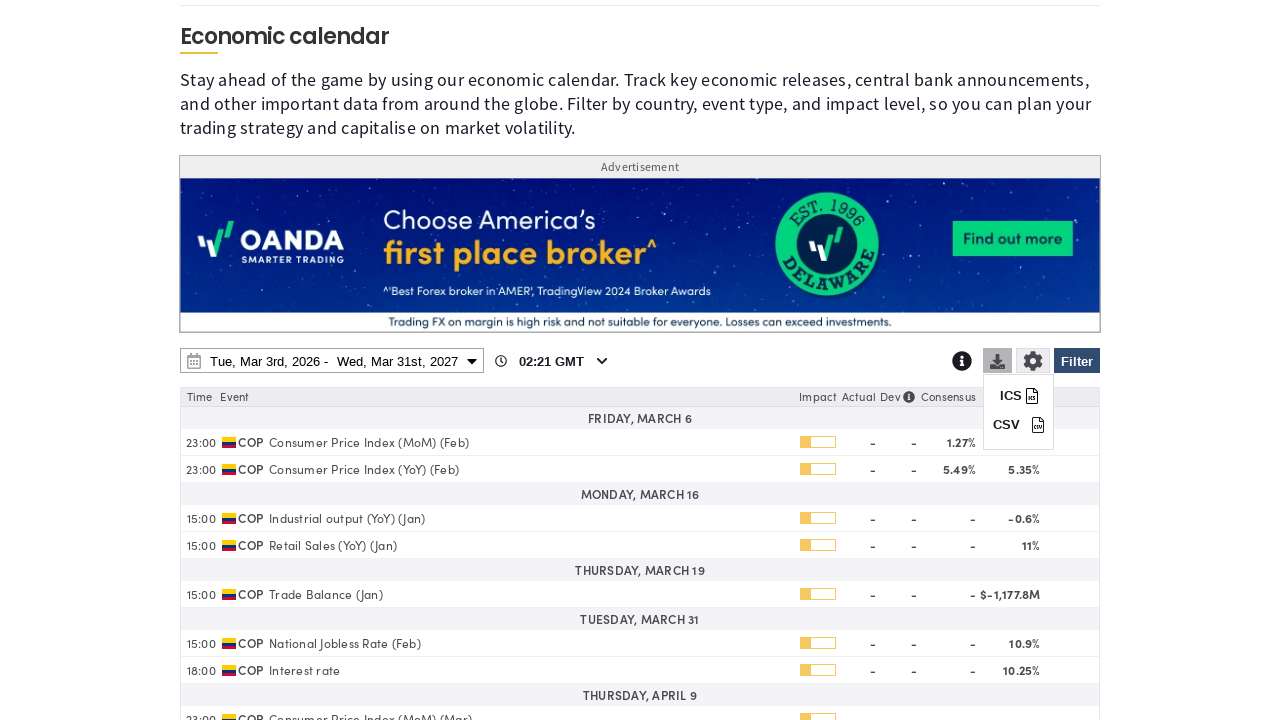

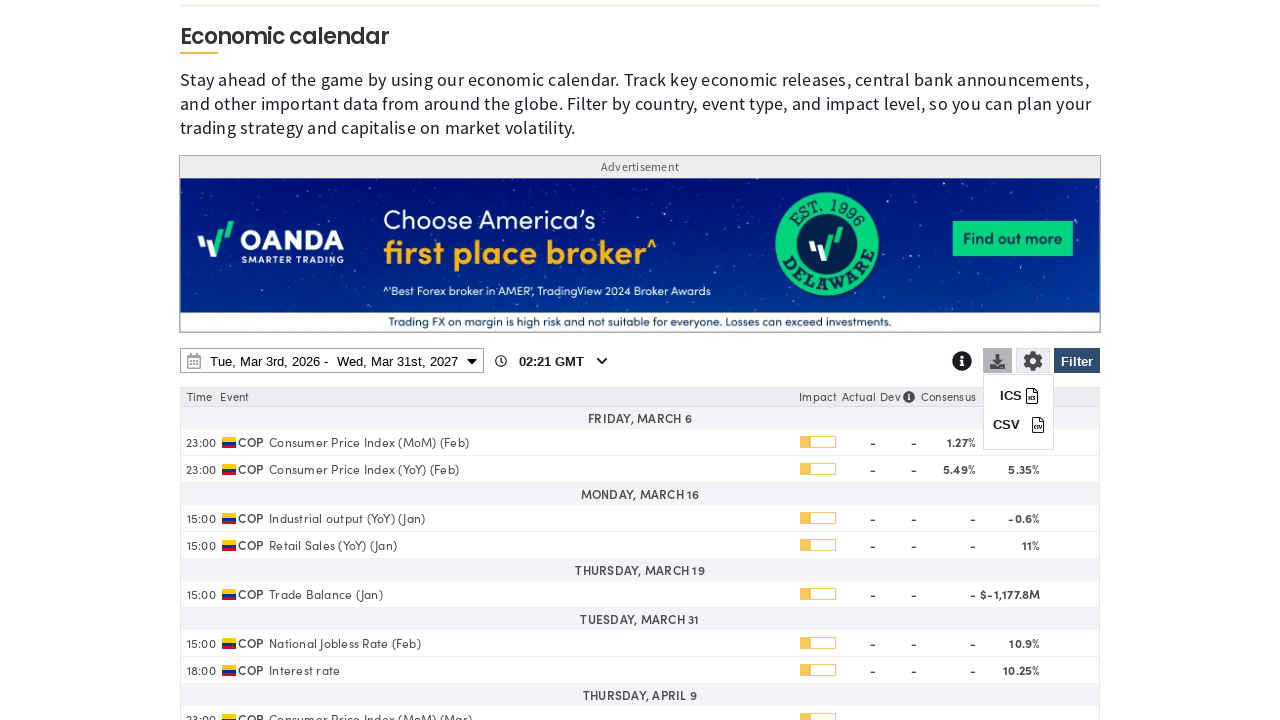